Tests the green loading button with explicit waits, clicking the button and verifying the loading and success states

Starting URL: https://kristinek.github.io/site/examples/loading_color

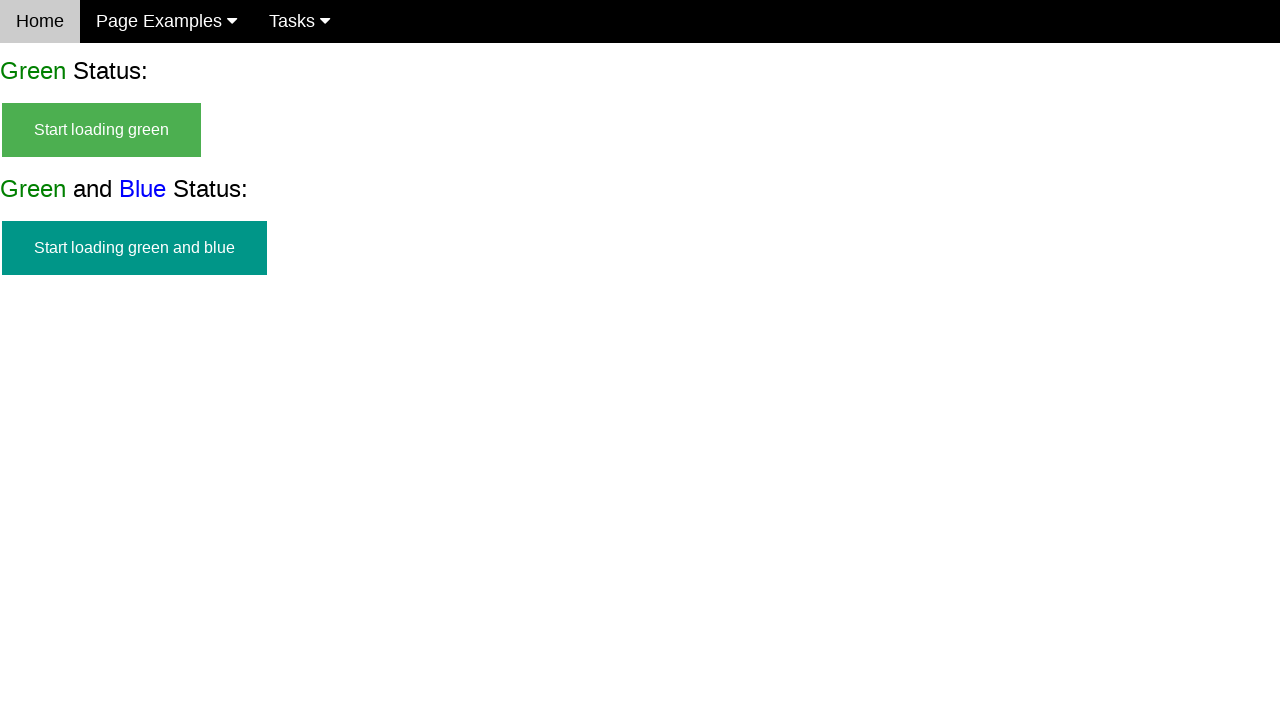

Green button became visible and ready to click
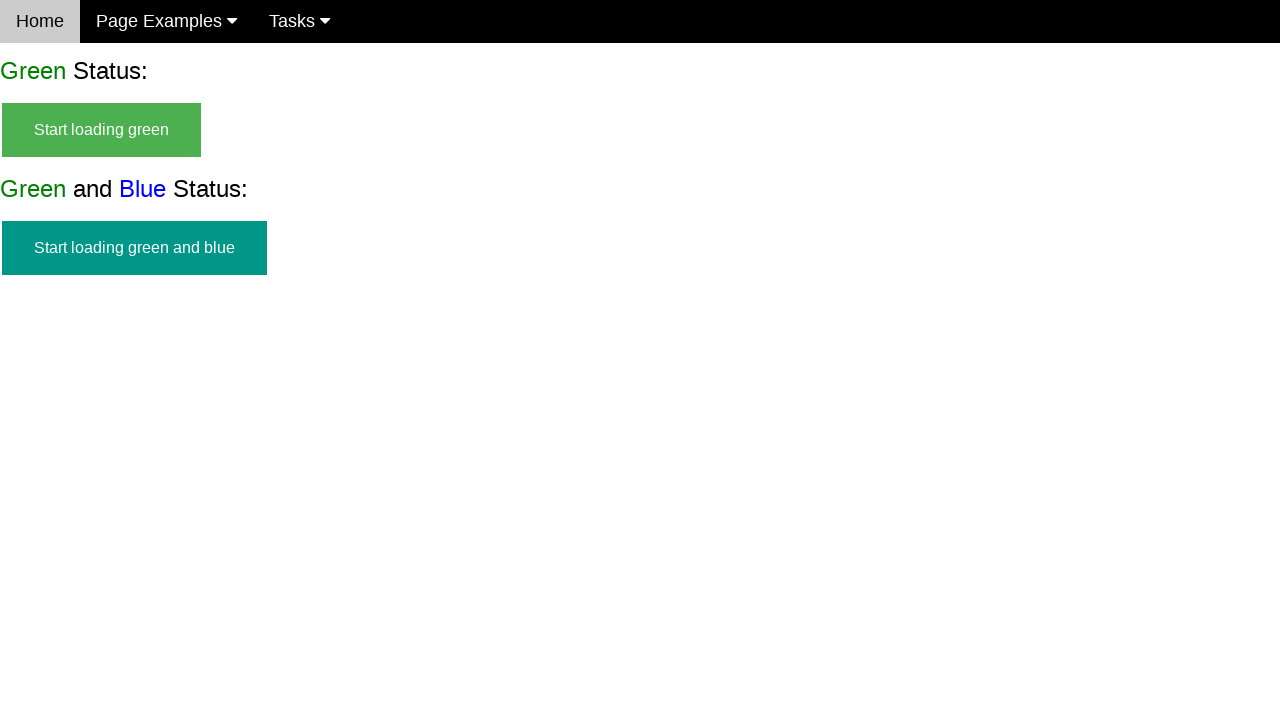

Clicked the green loading button at (102, 130) on #start_green
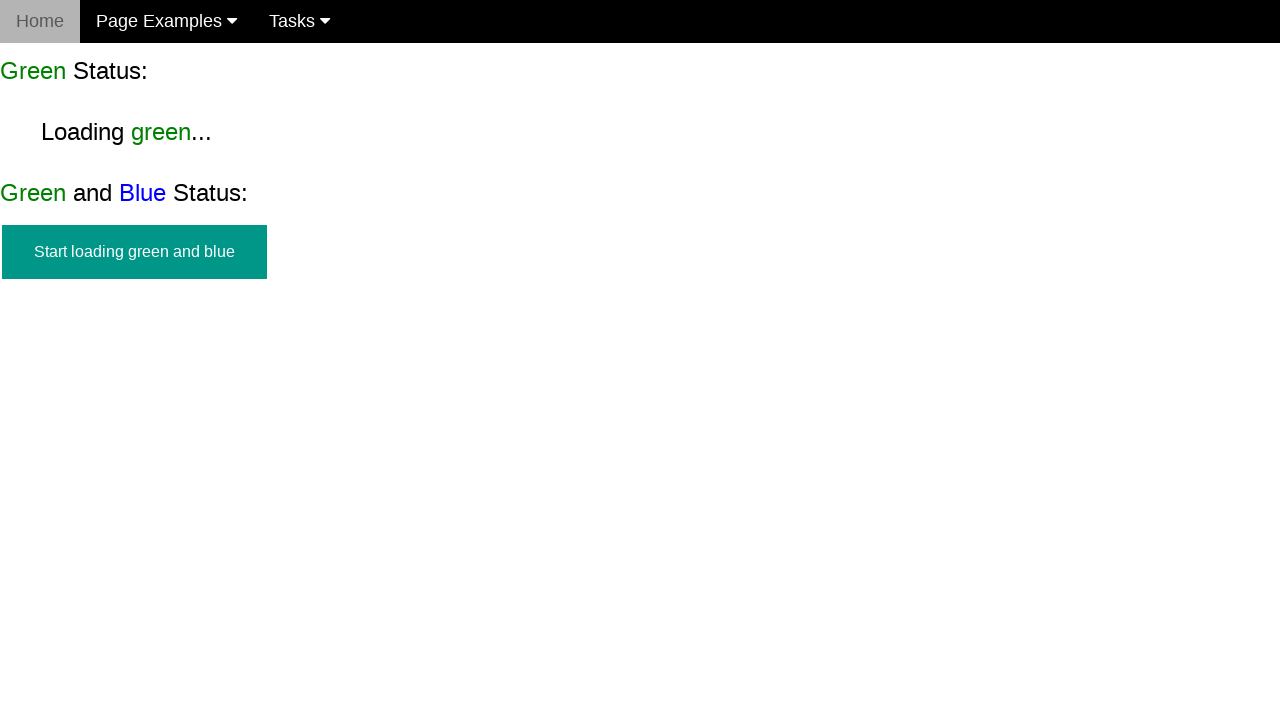

Loading state appeared with green indicator
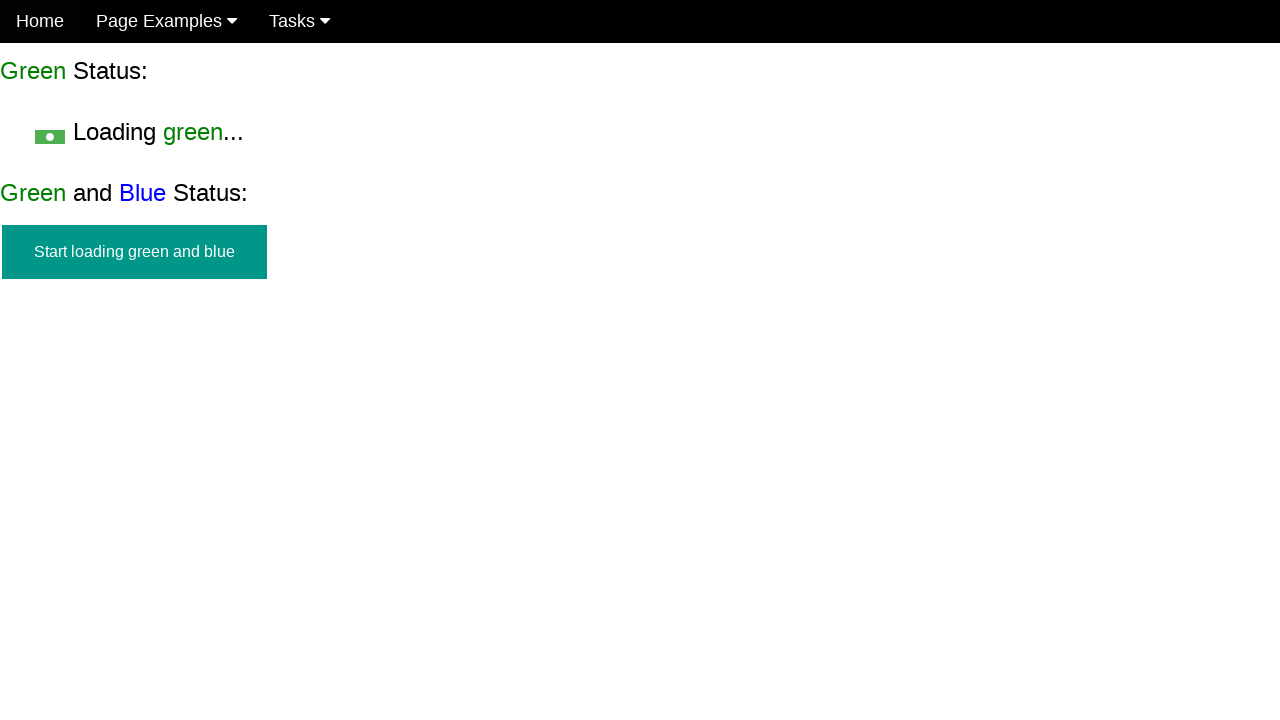

Success message appeared after loading completed
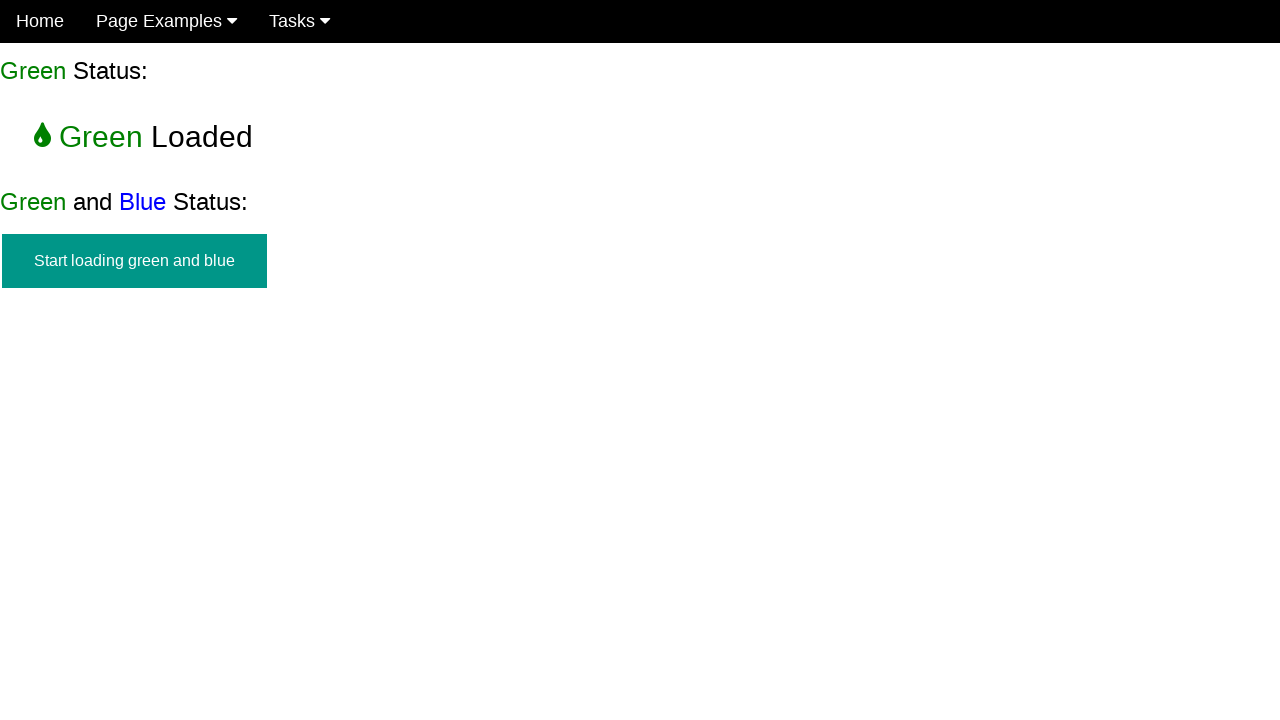

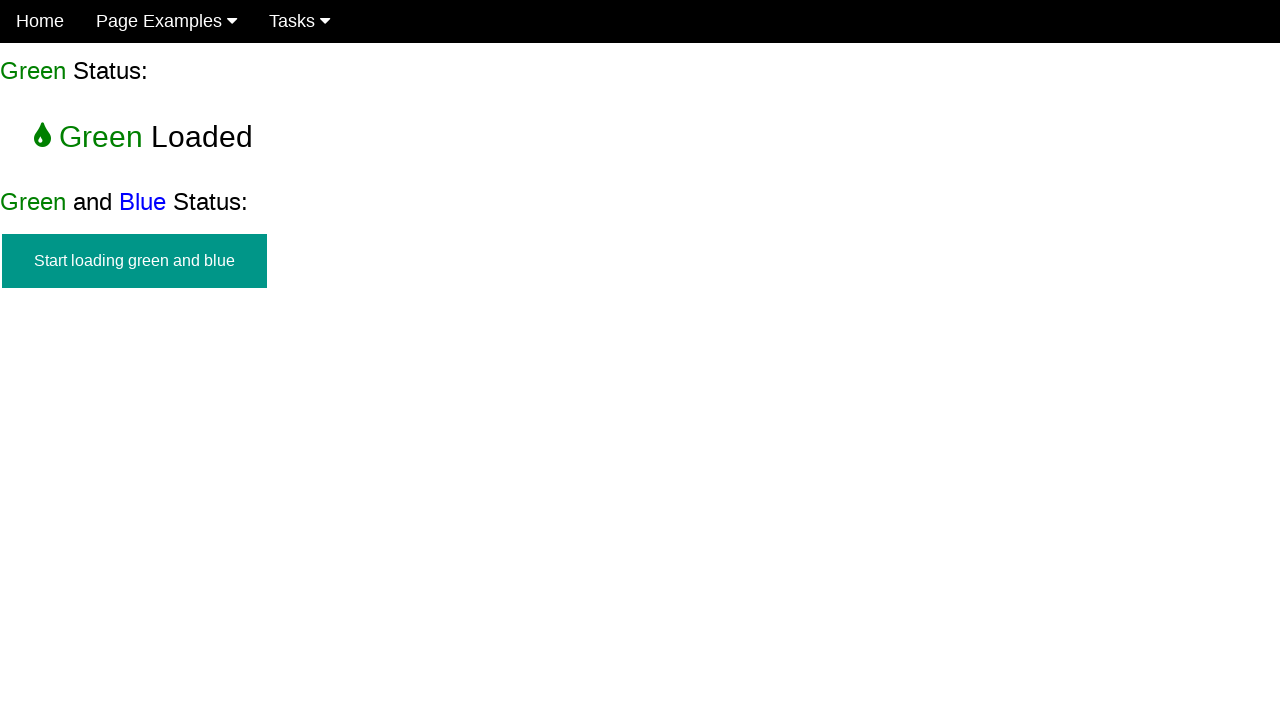